Tests alert confirmation functionality by clicking a button that triggers a confirmation alert and accepting it

Starting URL: https://demoqa.com/alerts

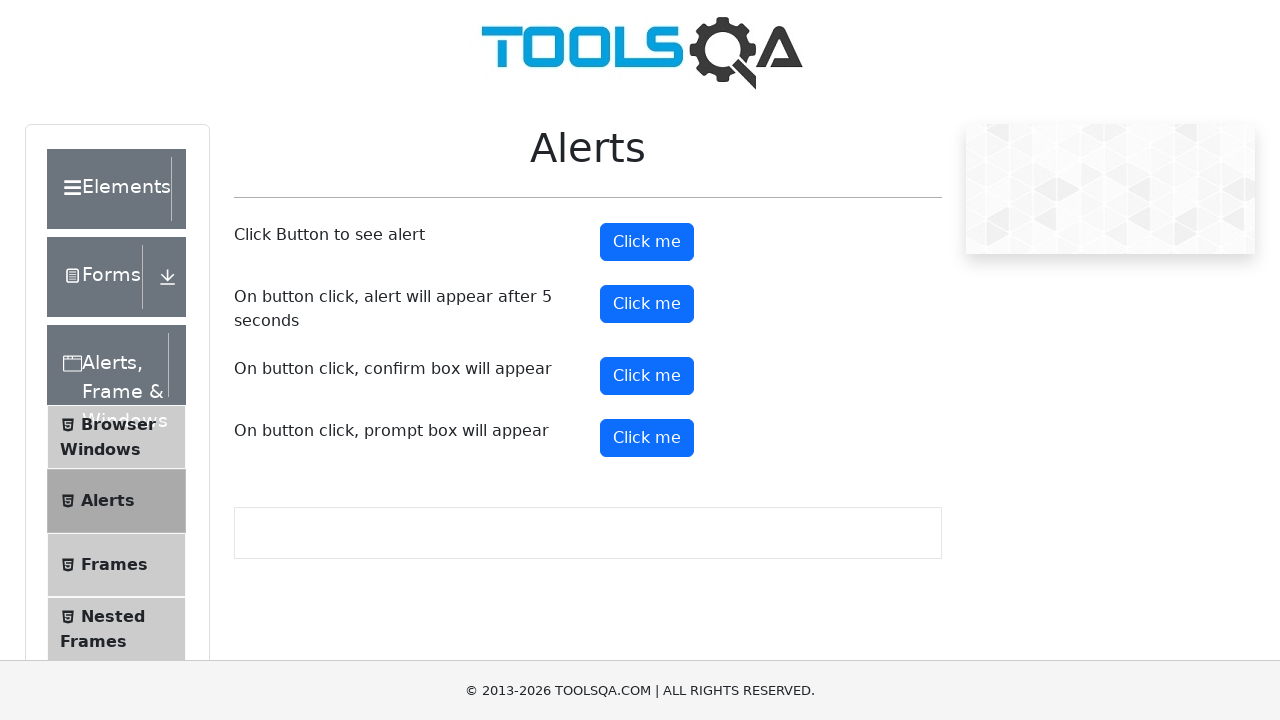

Clicked confirm button to trigger confirmation alert at (647, 376) on #confirmButton
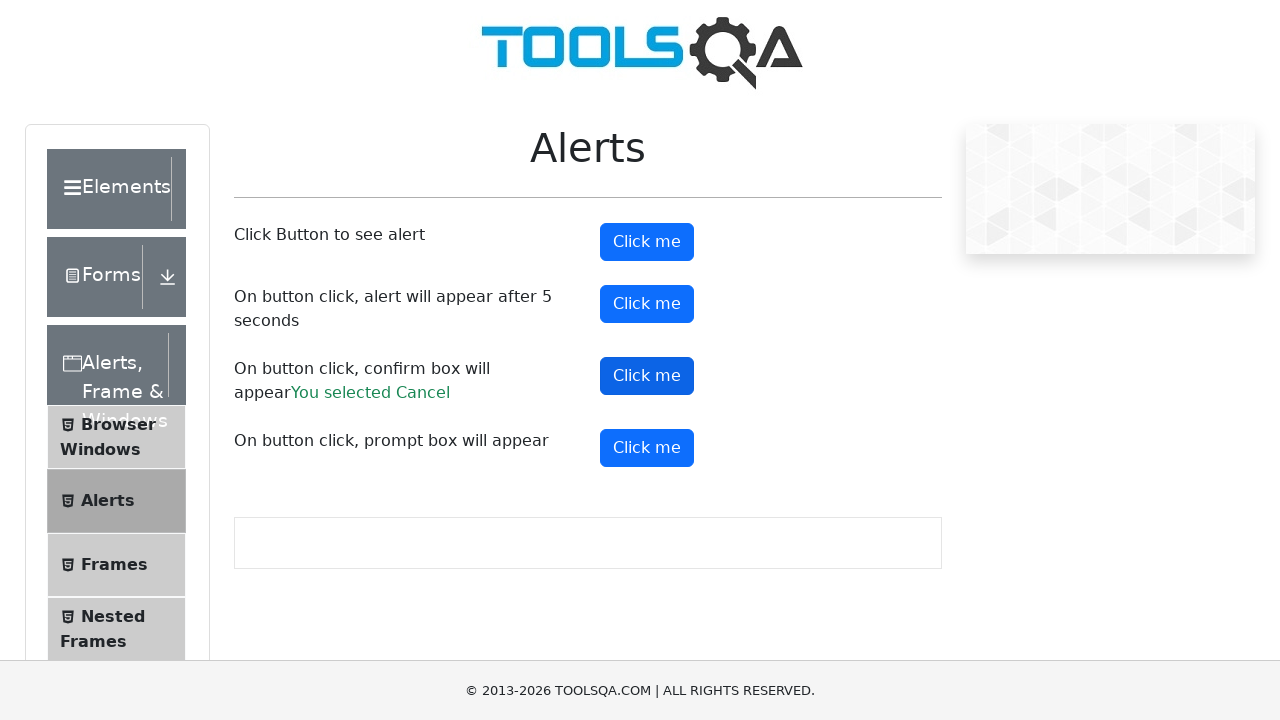

Set up dialog handler to accept confirmation alert
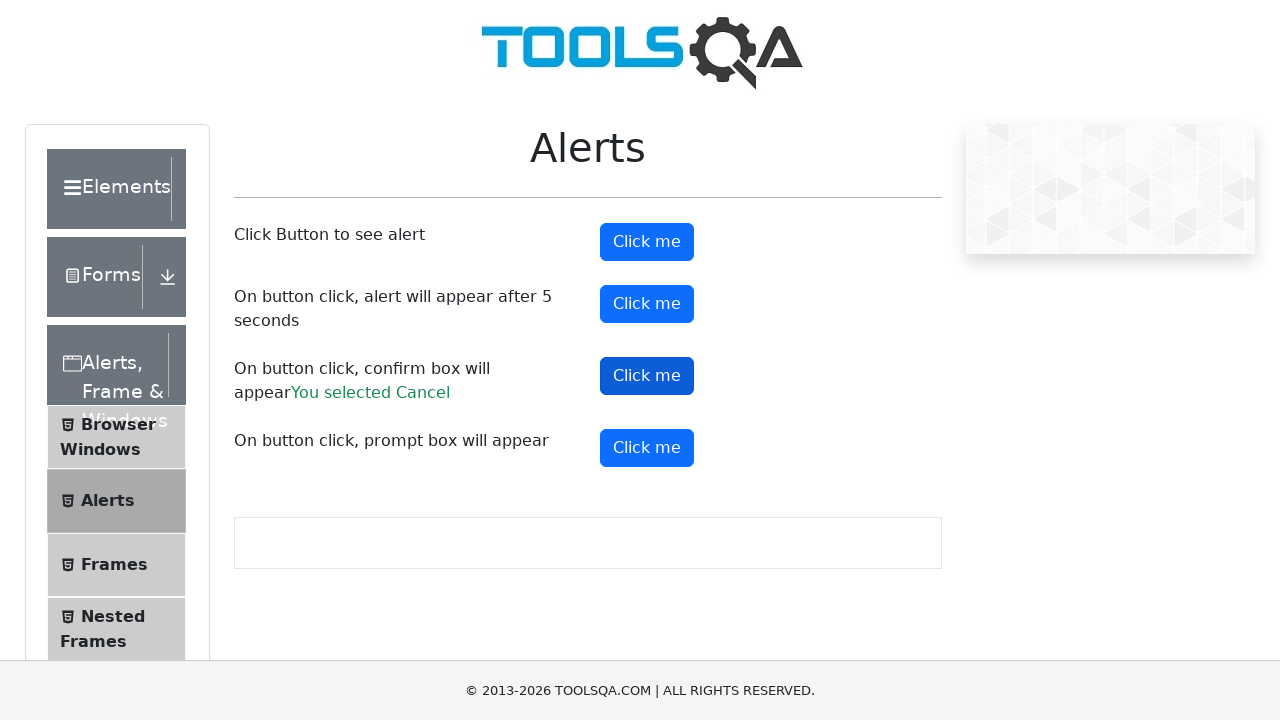

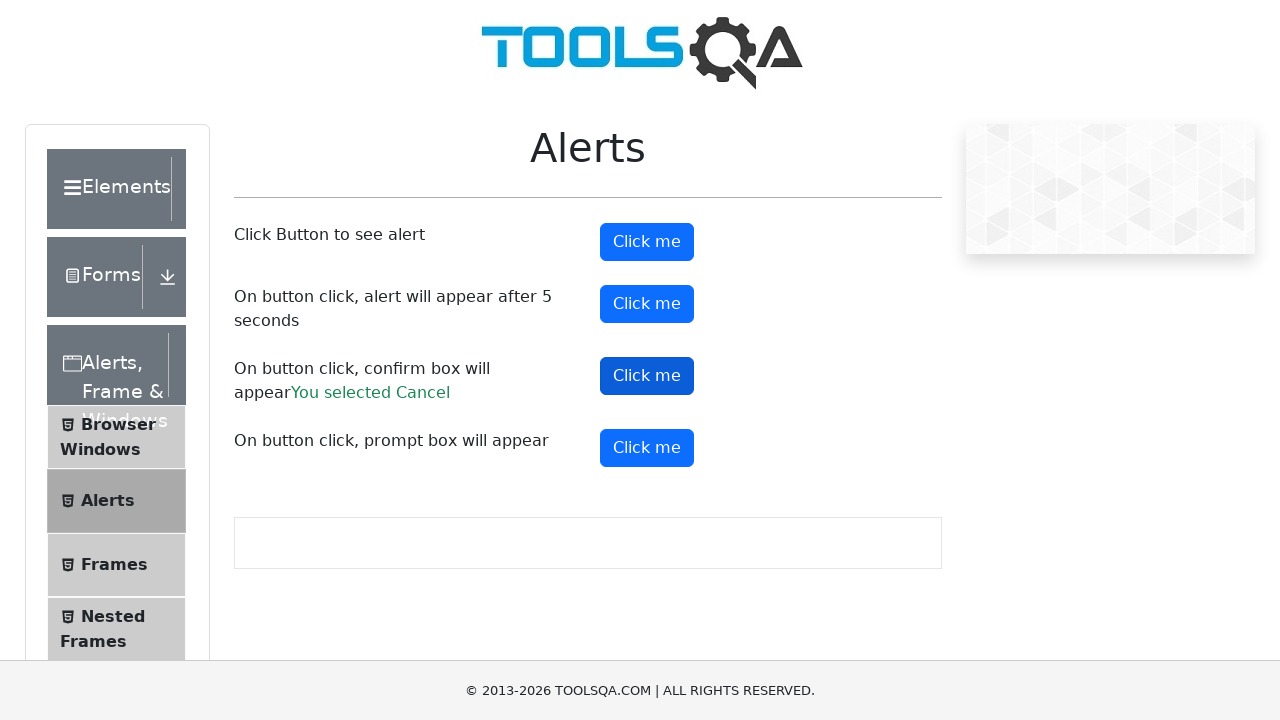